Tests various text input field interactions including filling text, appending text, using Tab key, clearing fields, and clicking input elements

Starting URL: https://www.leafground.com/input.xhtml

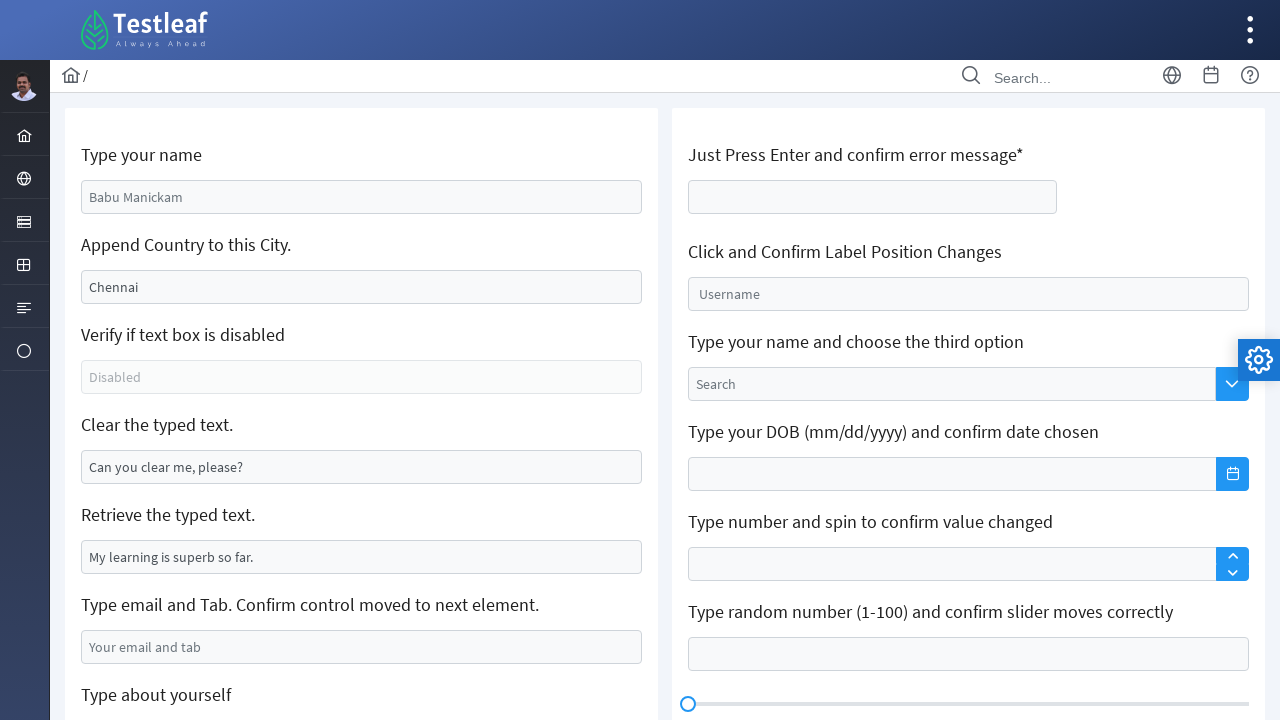

Filled name field with 'karthick' on #j_idt88\:name
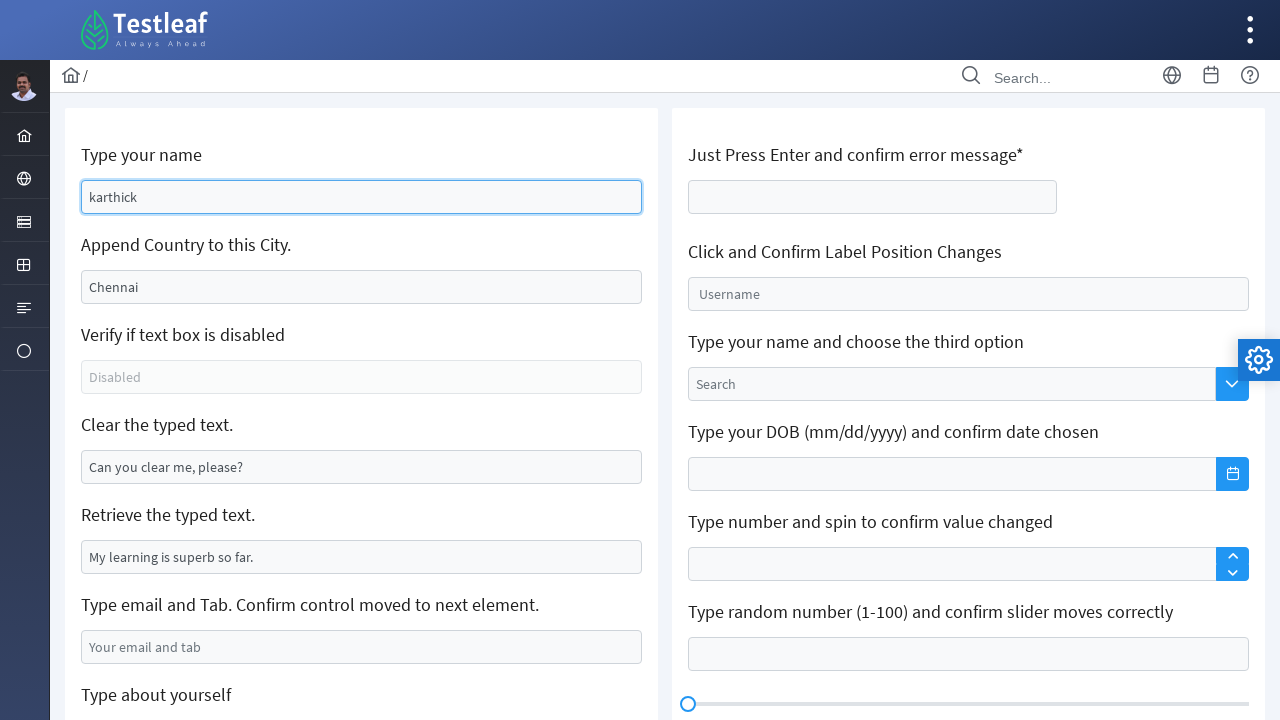

Appended ' India' to city field on #j_idt88\:j_idt91
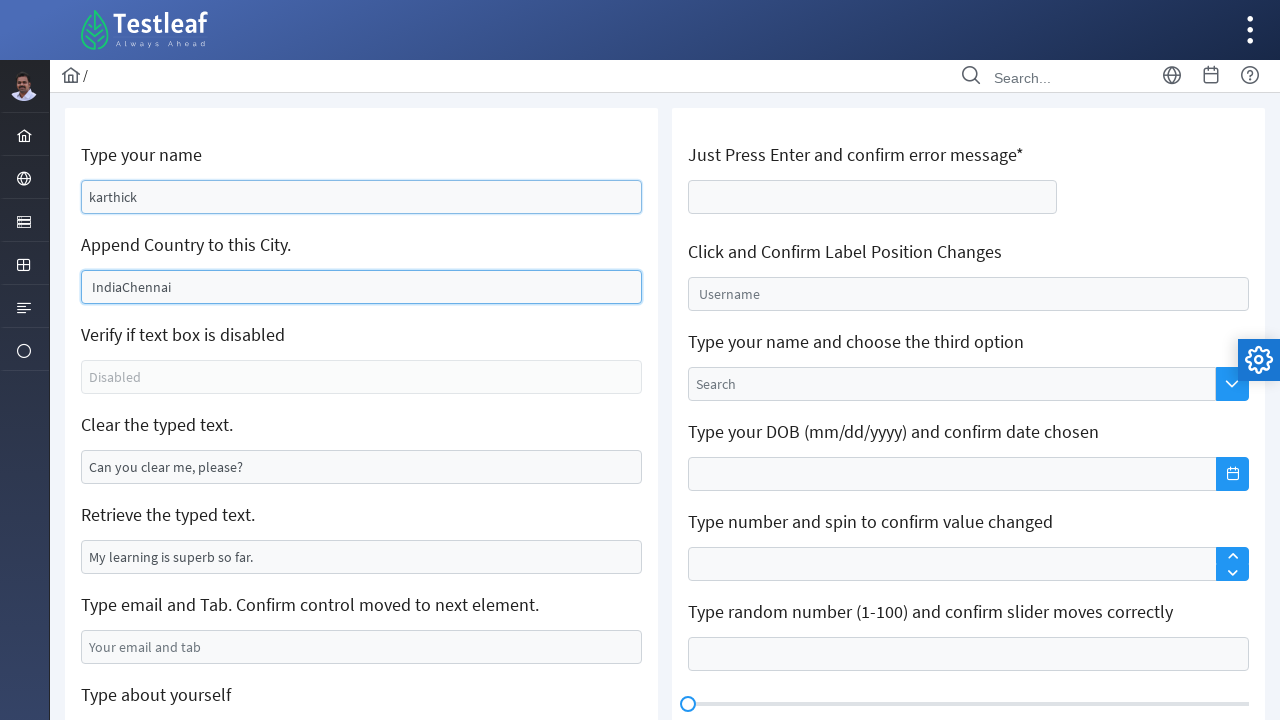

Filled email field with 'ntt@gmail.com' on #j_idt88\:j_idt99
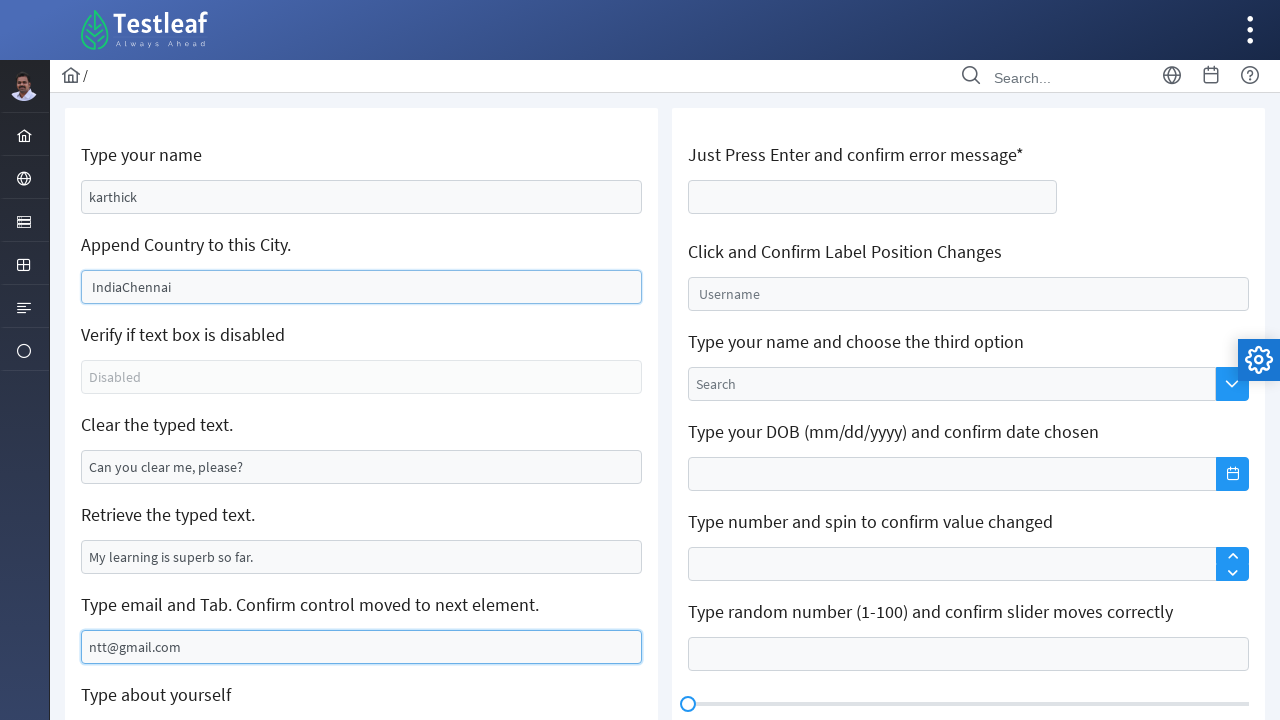

Pressed Tab key to move focus from email field on #j_idt88\:j_idt99
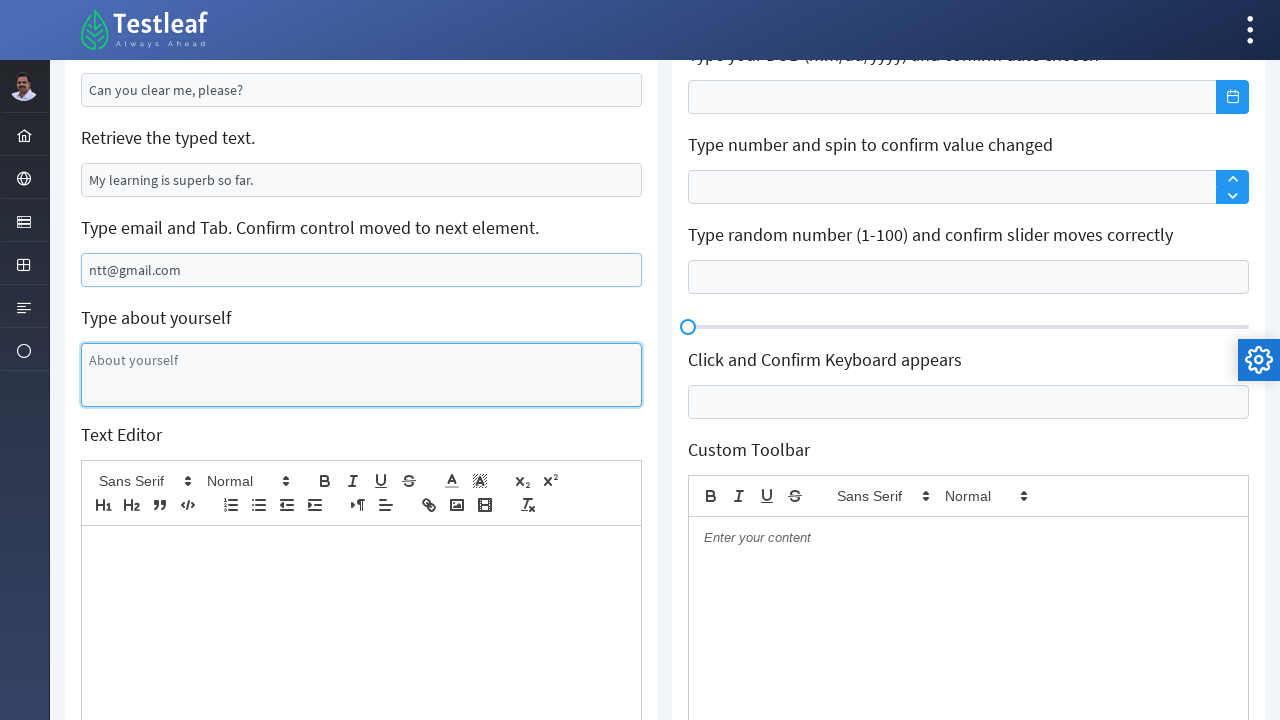

Filled 'about yourself' textarea with personal information on #j_idt88\:j_idt101
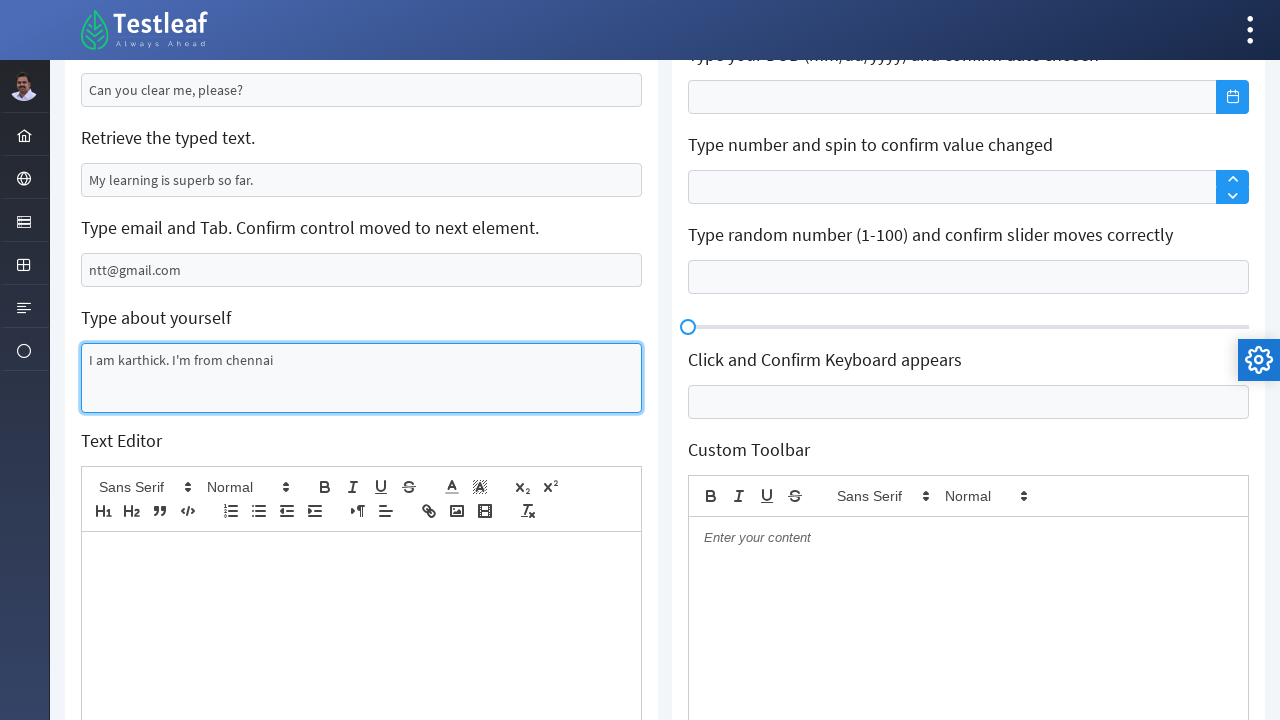

Cleared text field on [id='j_idt88:j_idt95']
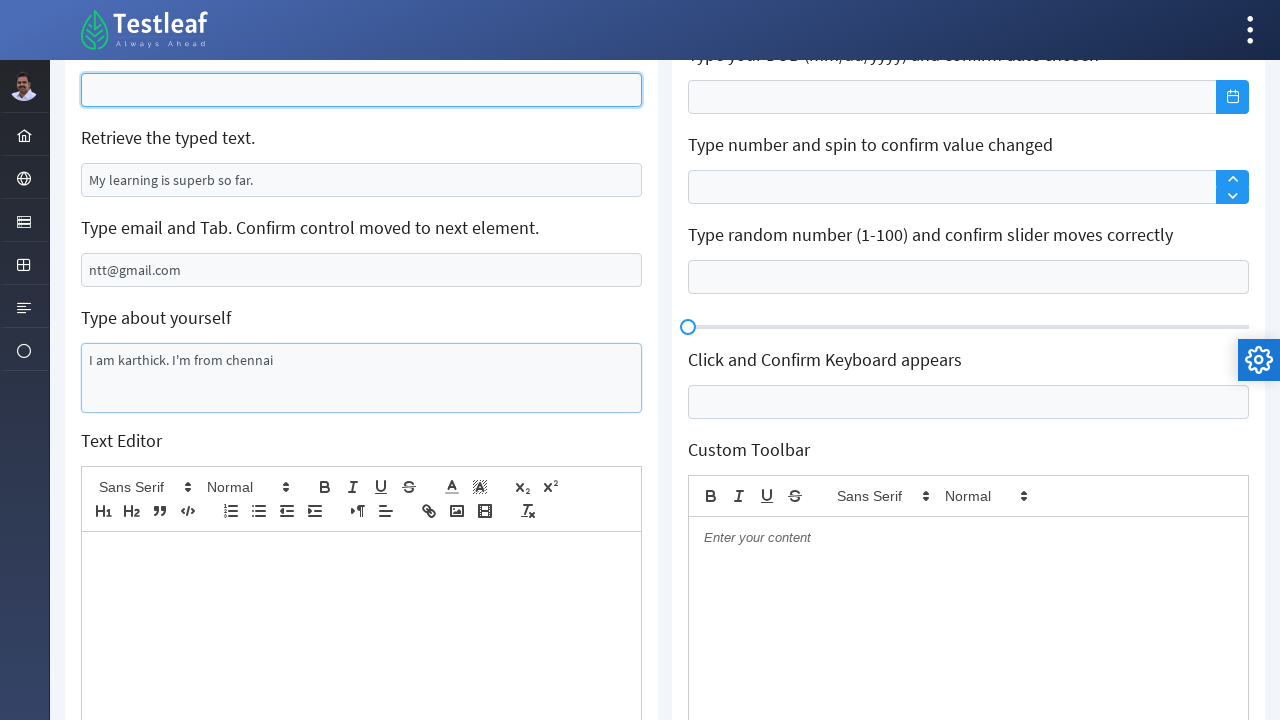

Pressed Enter key on age field on #j_idt106\:thisform\:age
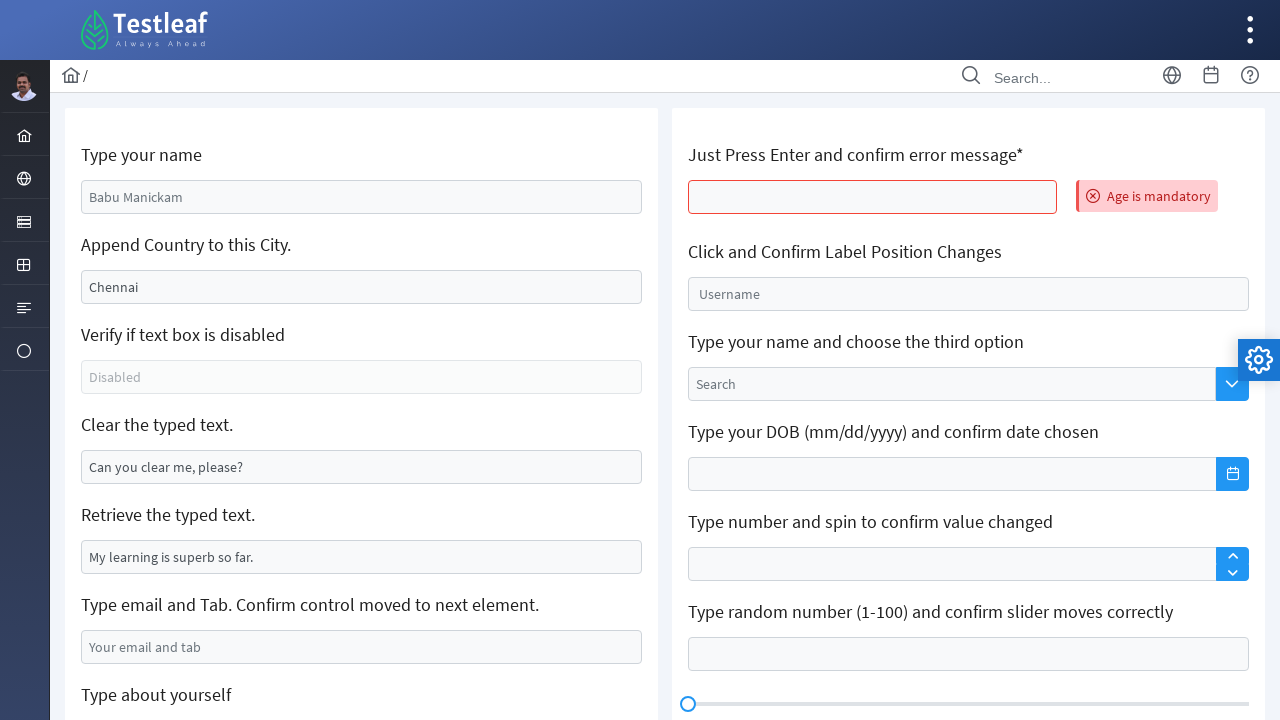

Clicked on float input field at (968, 294) on #j_idt106\:float-input
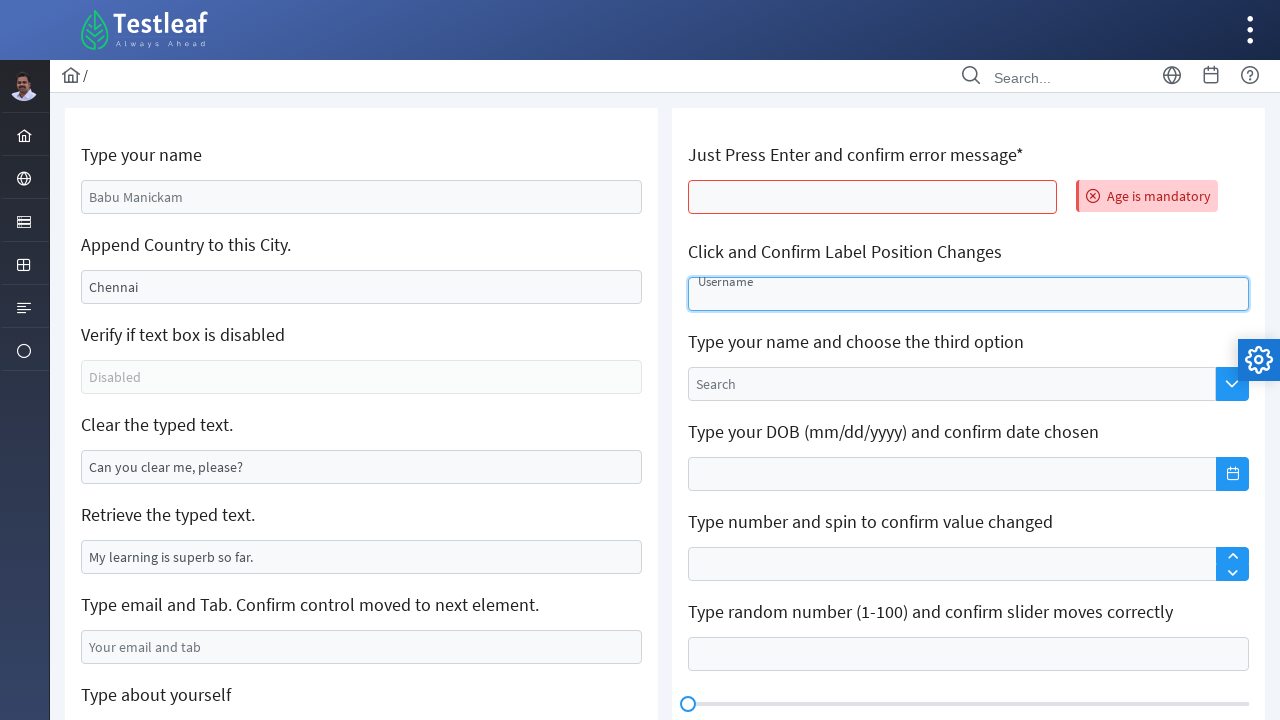

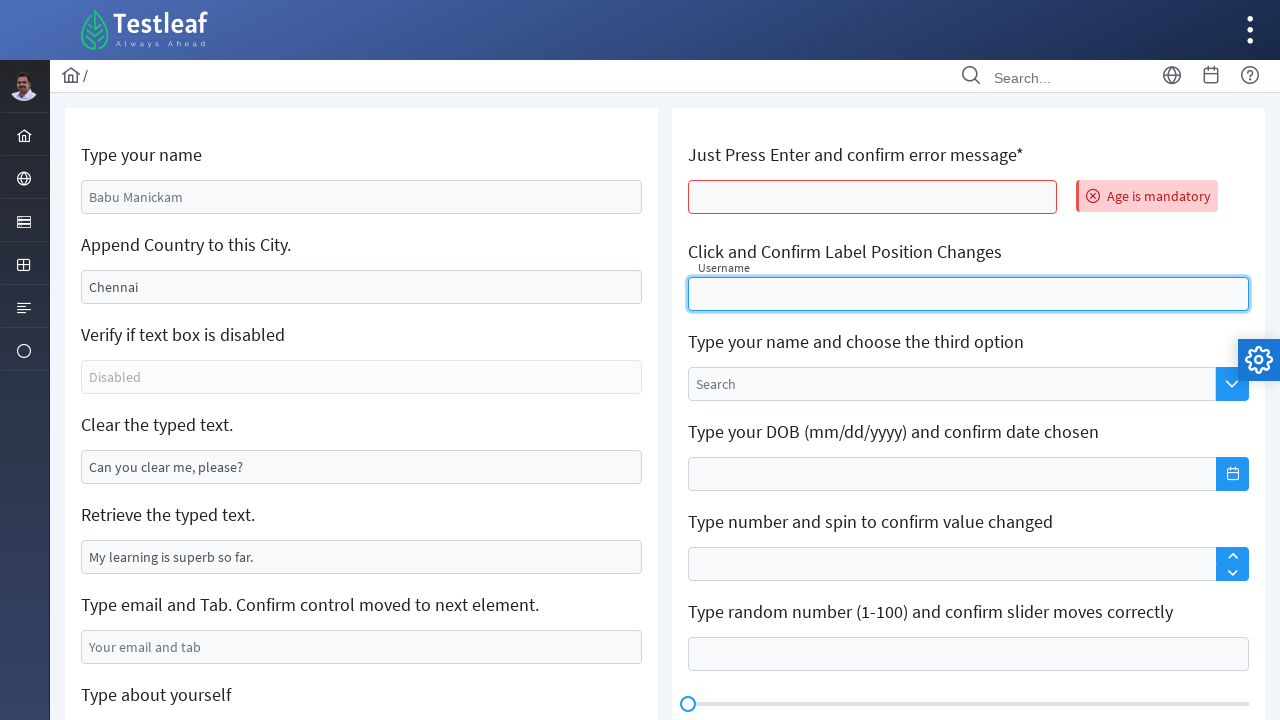